Navigates to a blog page and clears the content of a text box field

Starting URL: http://omayo.blogspot.com/

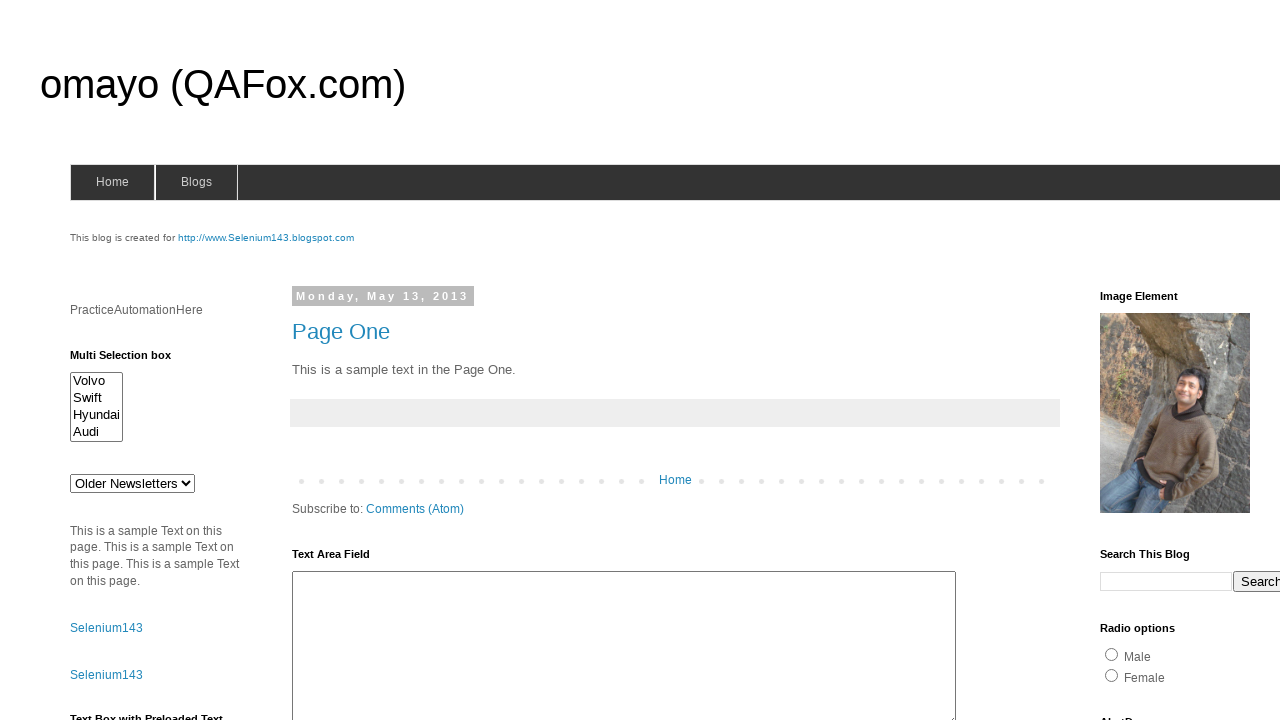

Navigated to blog page at http://omayo.blogspot.com/
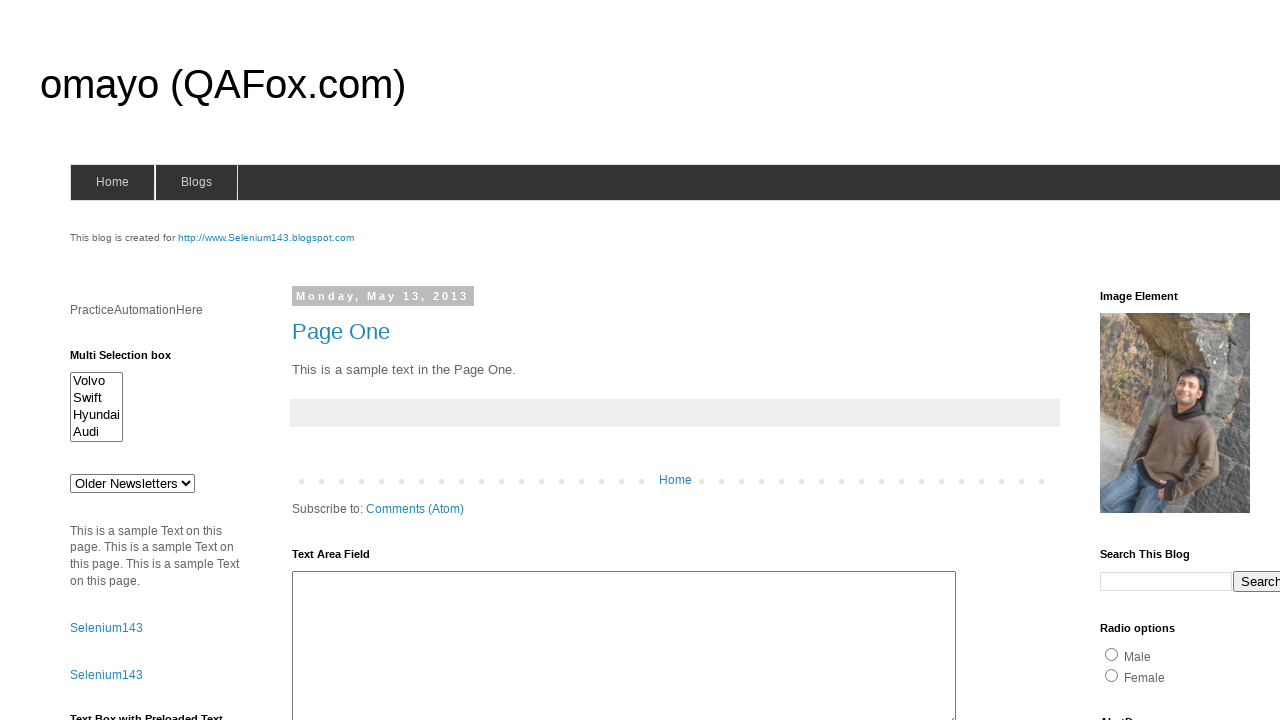

Cleared content of text box field with ID 'textbox1' on #textbox1
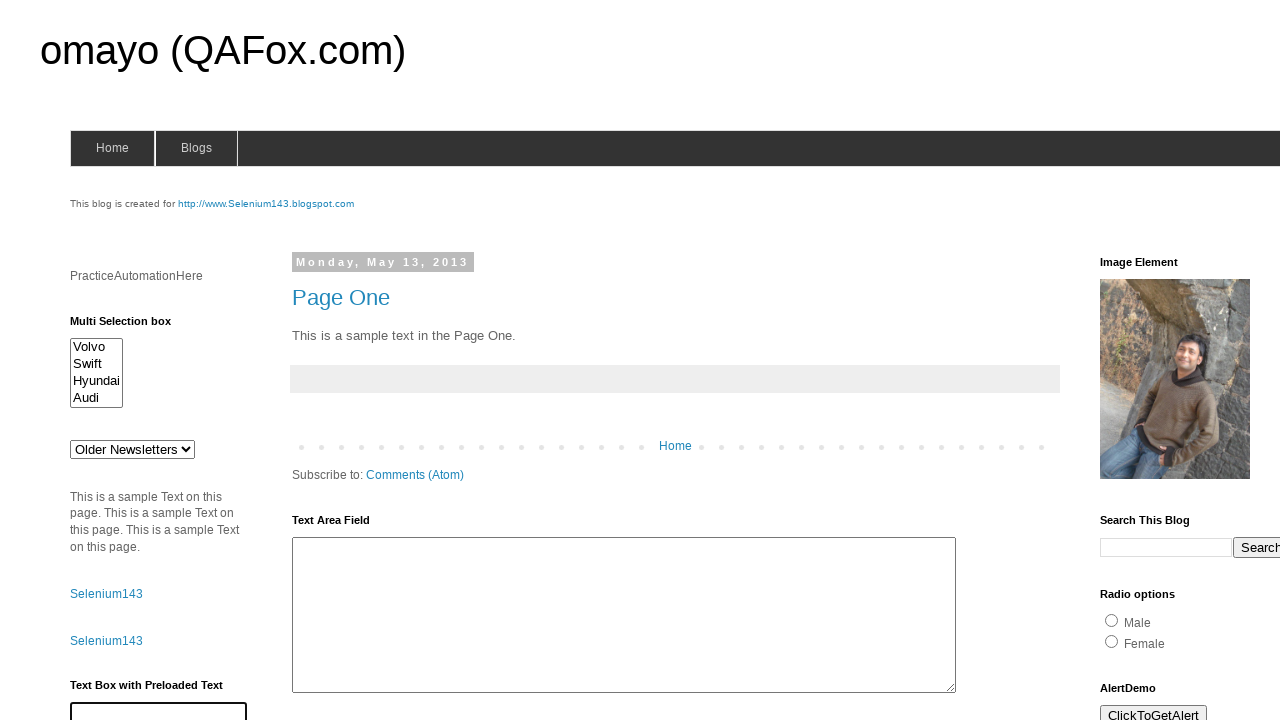

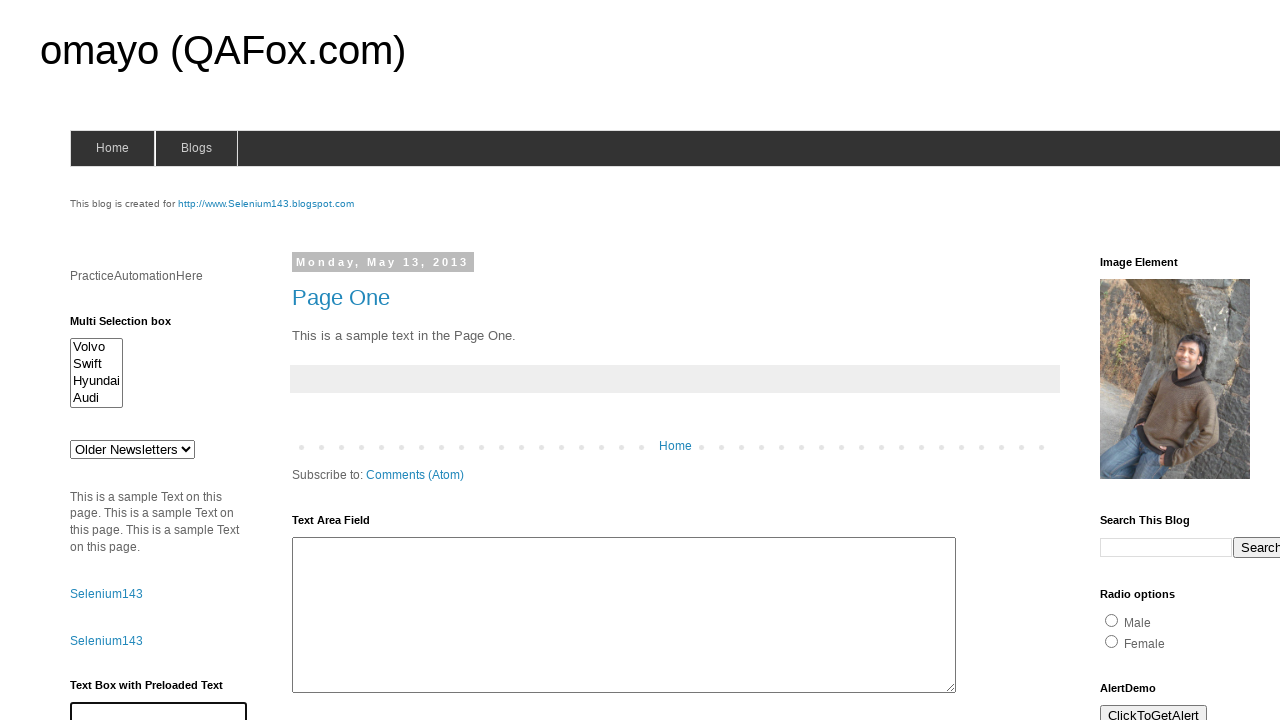